Tests handling of JavaScript prompt alerts by clicking a button to trigger the alert, entering text, accepting it, and verifying the output message

Starting URL: https://www.hyrtutorials.com/p/alertsdemo.html

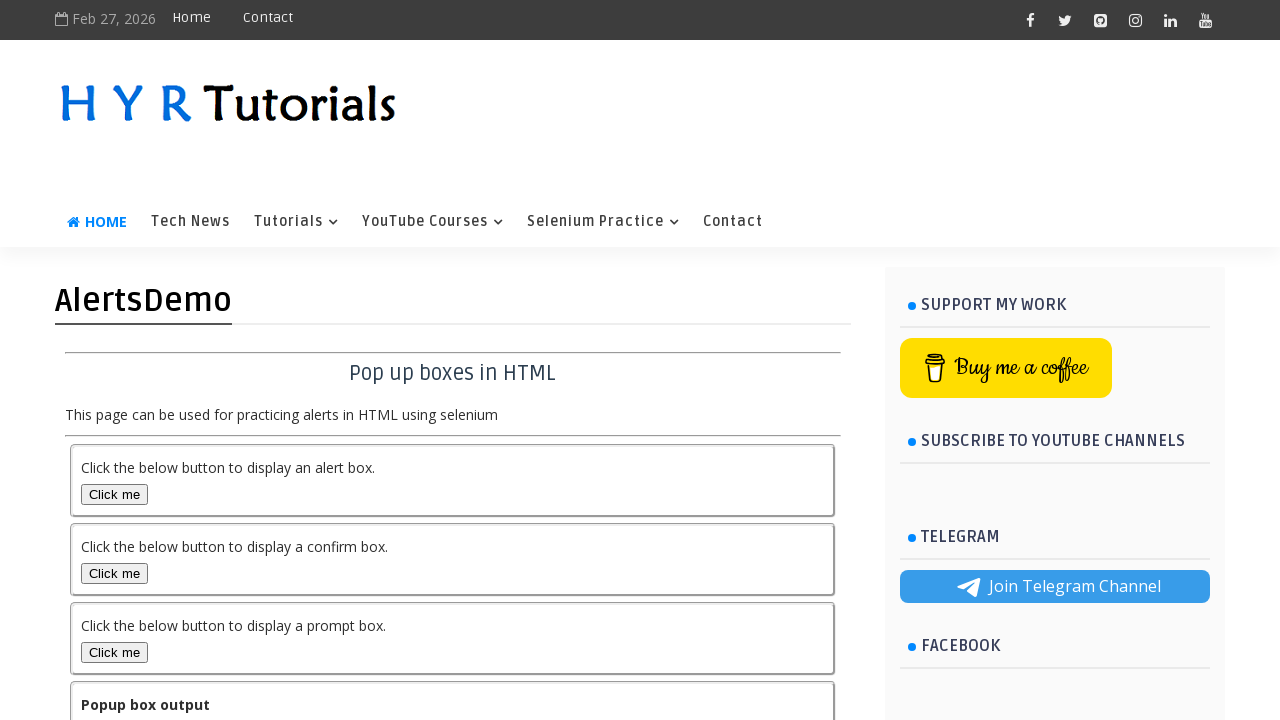

Clicked the Prompt Alert button at (114, 652) on button#promptBox
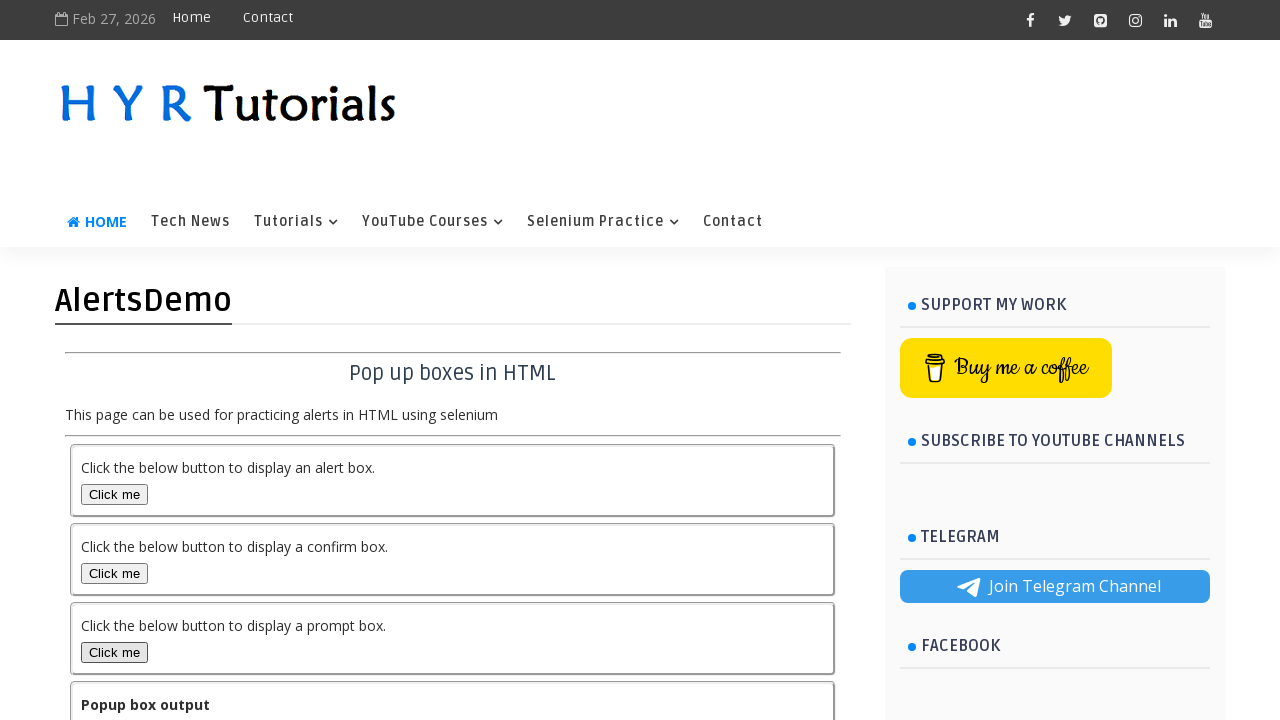

Set up dialog handler to accept prompt with text 'Rocky'
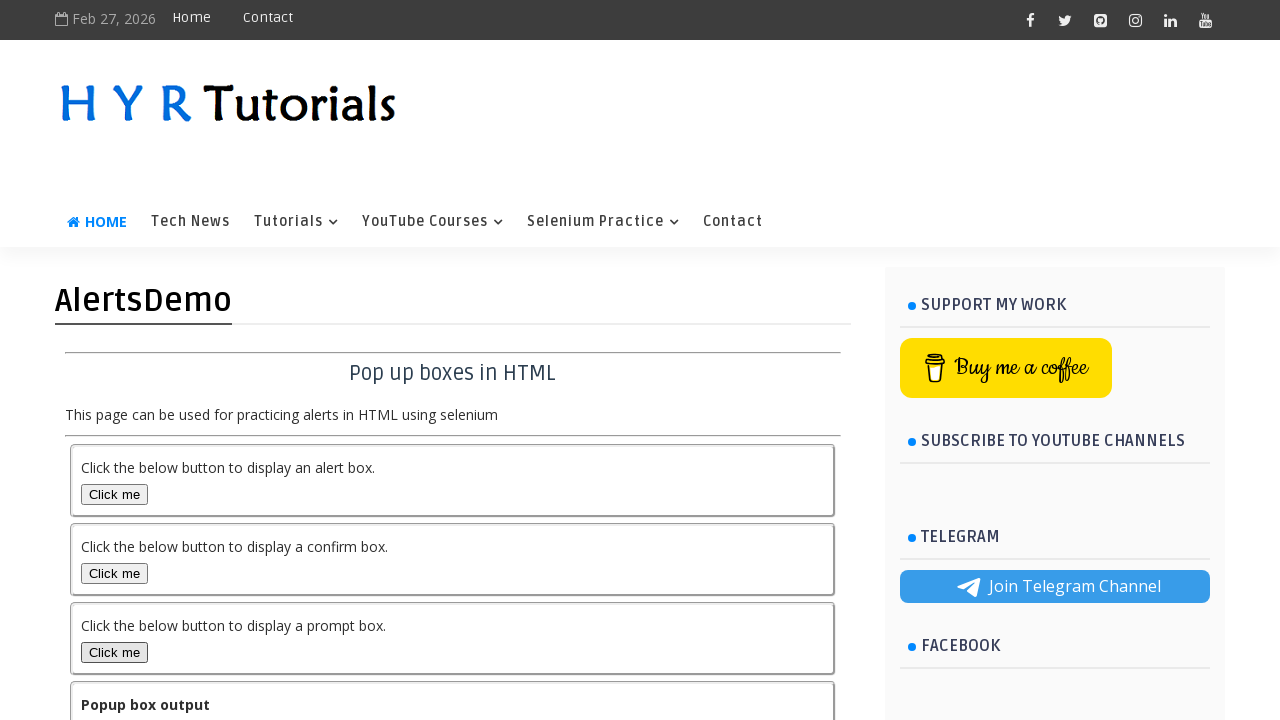

Re-clicked the Prompt Alert button to trigger dialog with handler active at (114, 652) on button#promptBox
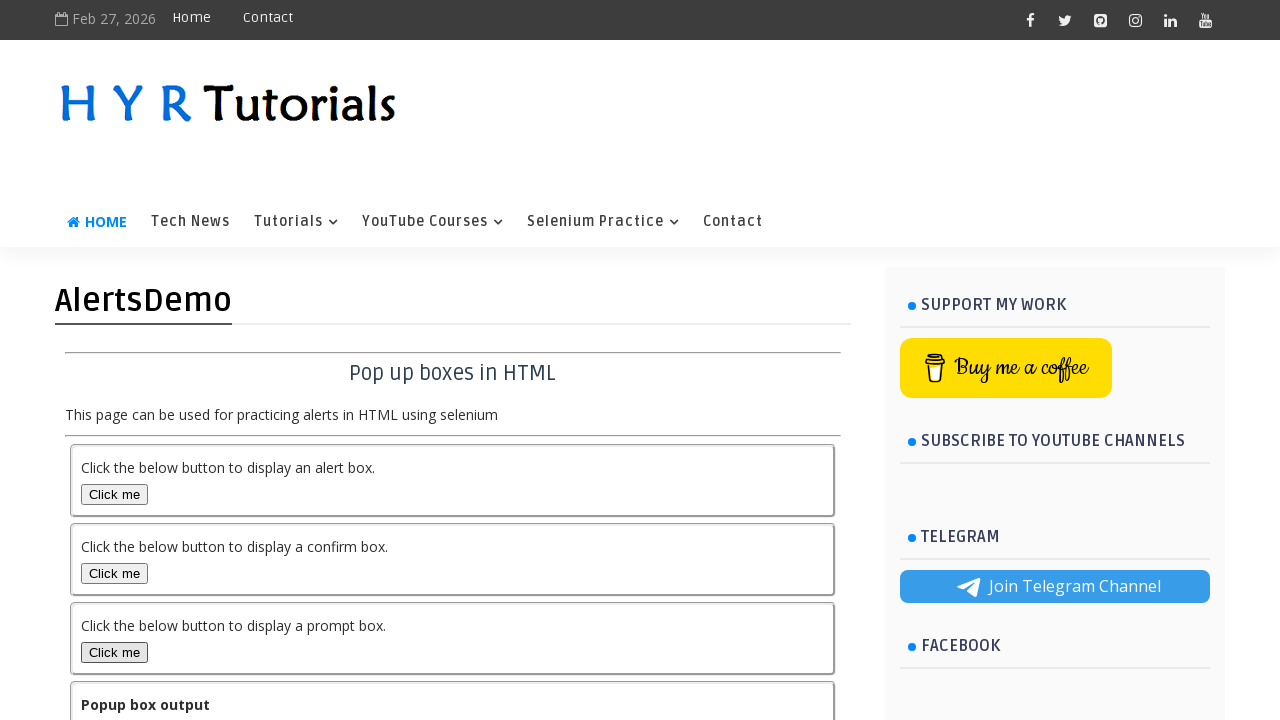

Output element loaded after dialog acceptance
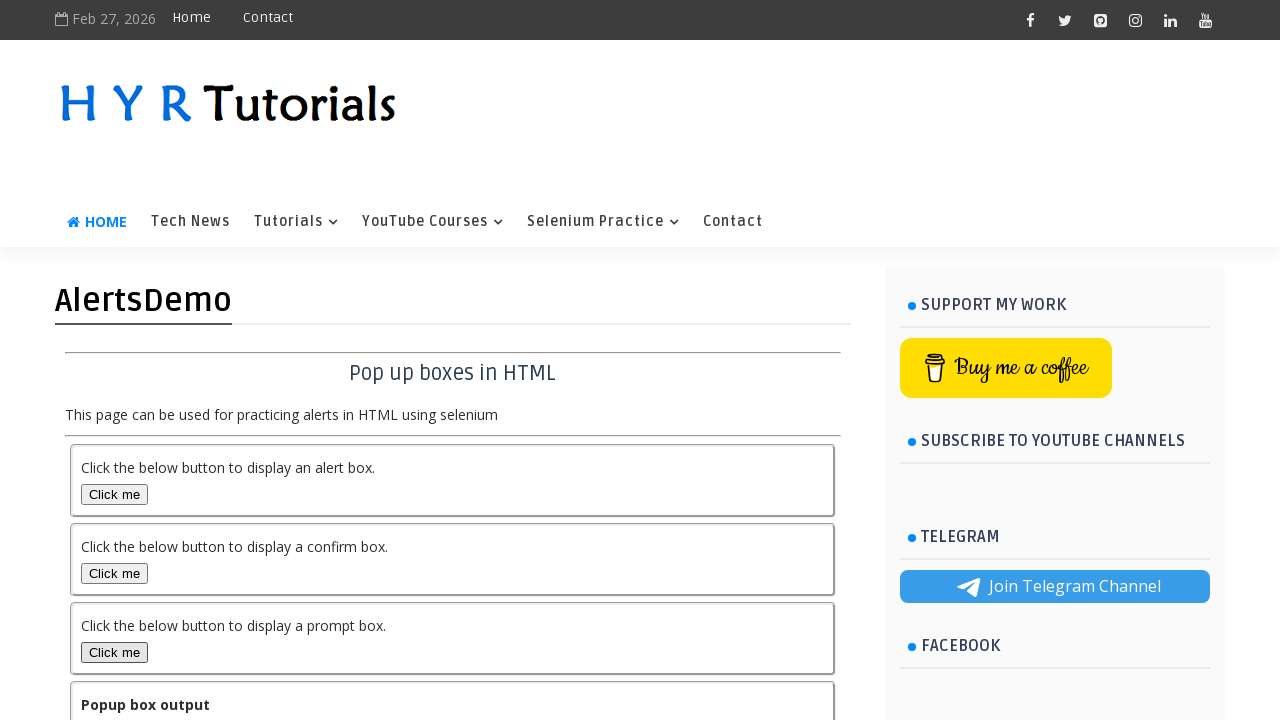

Retrieved output text: You entered text Rocky in propmt popup
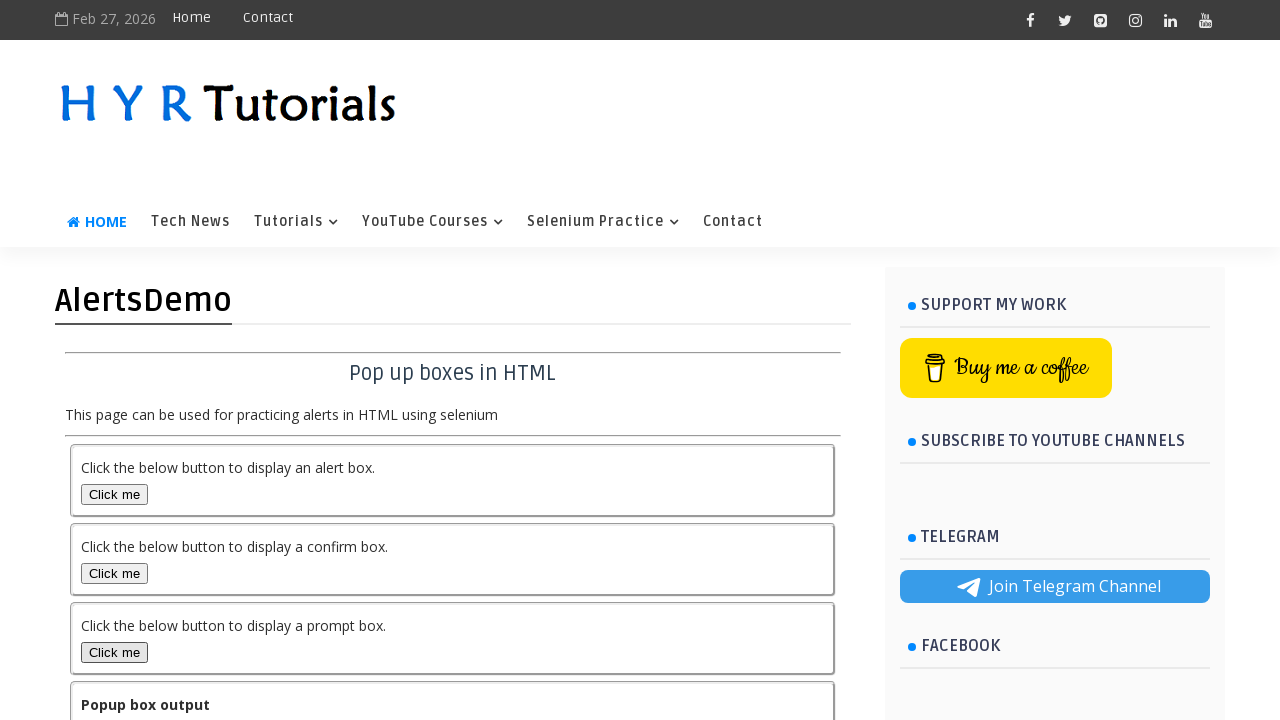

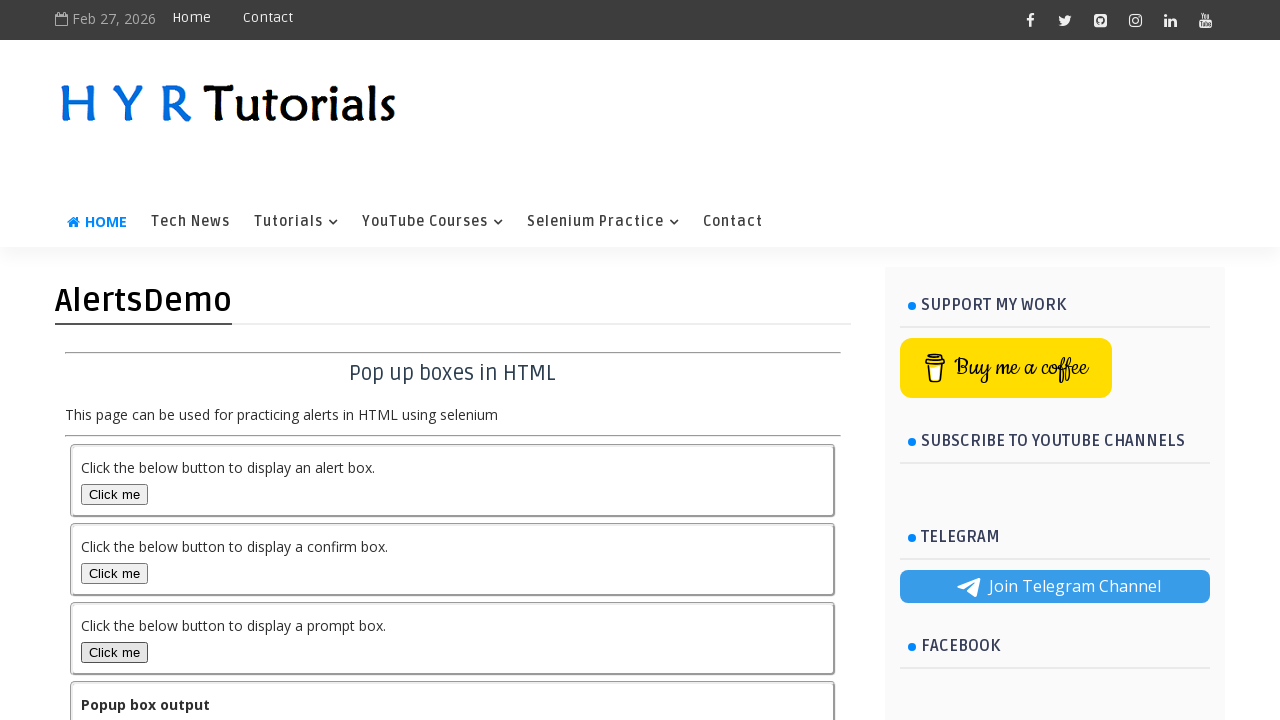